Tests user registration flow on OpenCart by filling out the registration form with personal details and submitting it

Starting URL: https://naveenautomationlabs.com/opencart/index.php?route=account/register

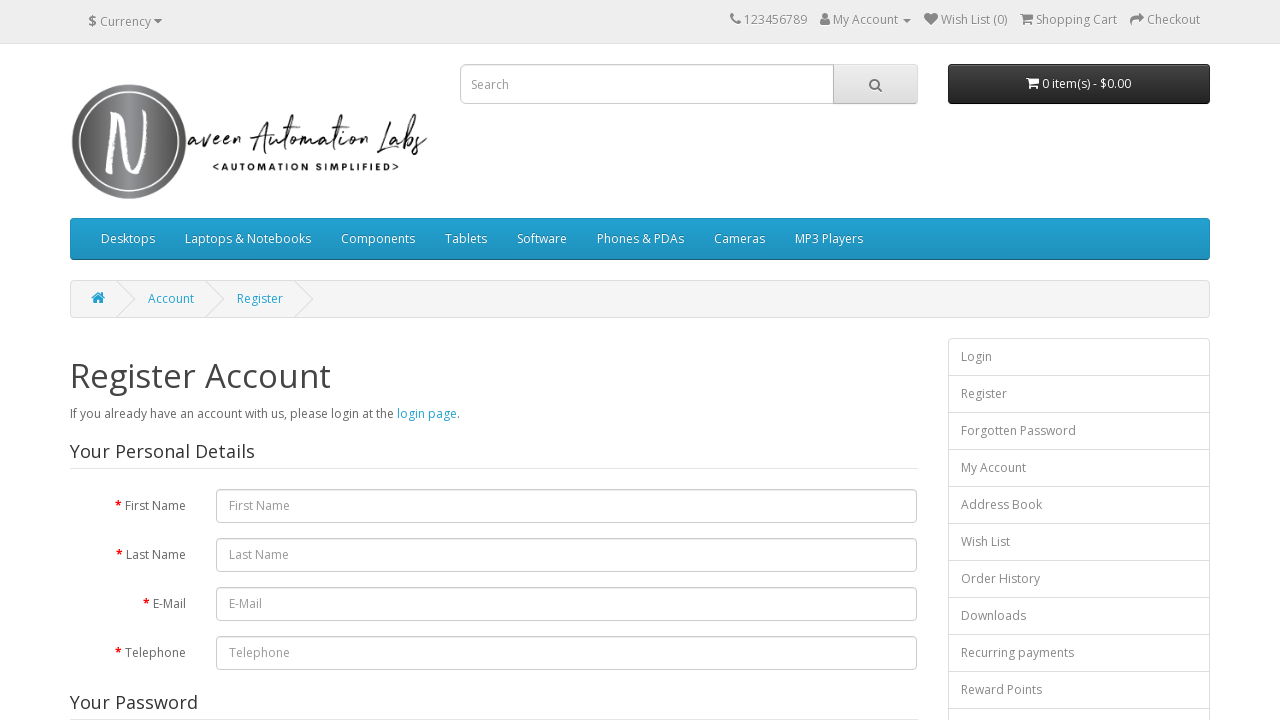

Filled first name field with 'Kapil' on #input-firstname
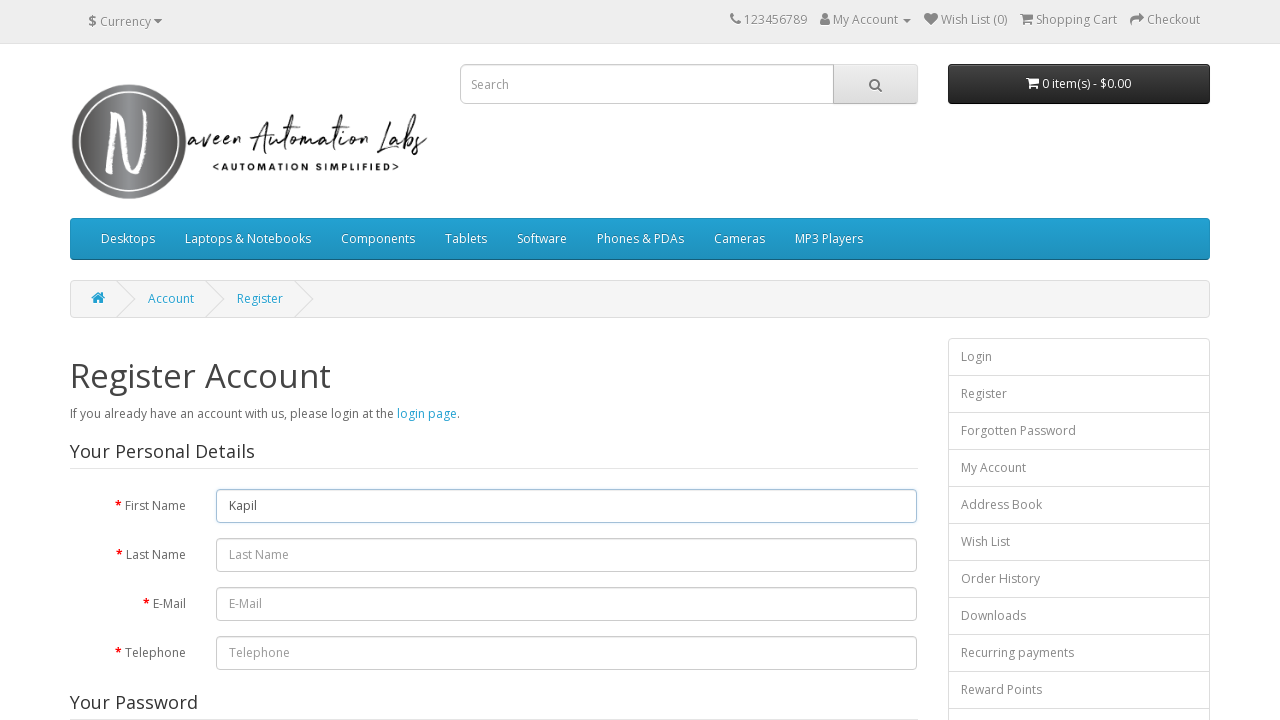

Filled last name field with 'Sharma' on #input-lastname
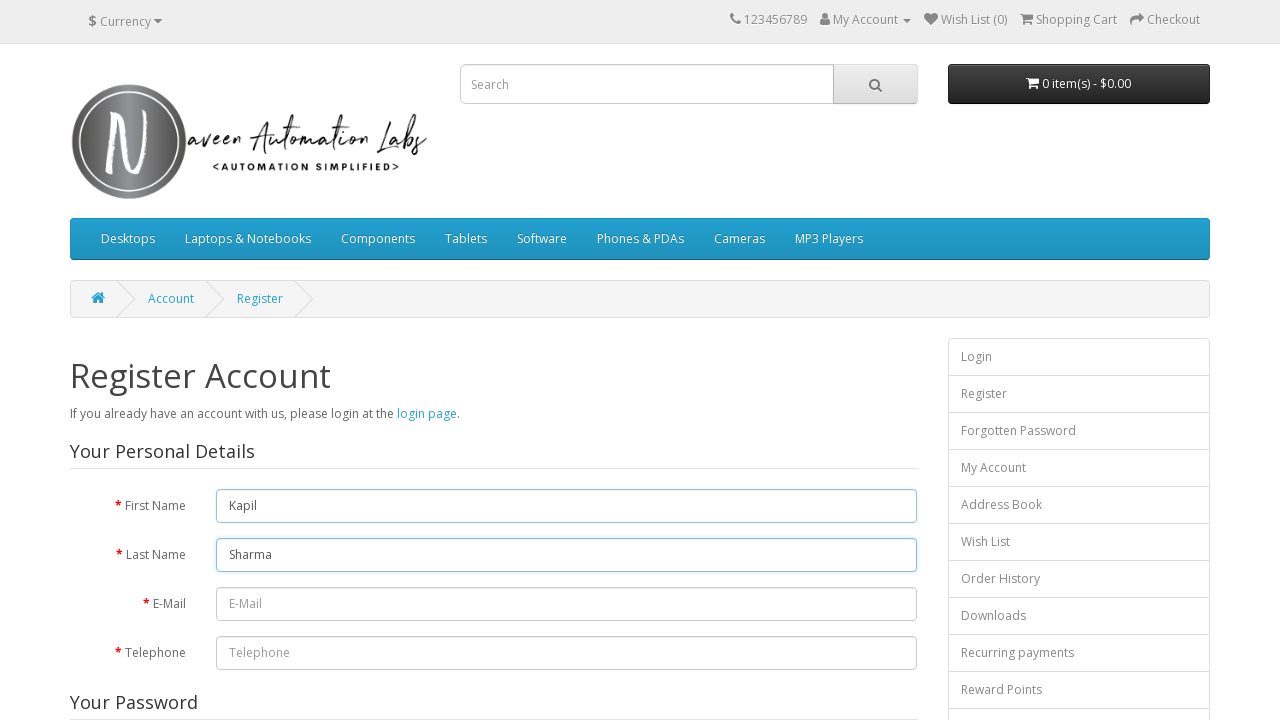

Filled email field with 'testuser_7584@example.com' on #input-email
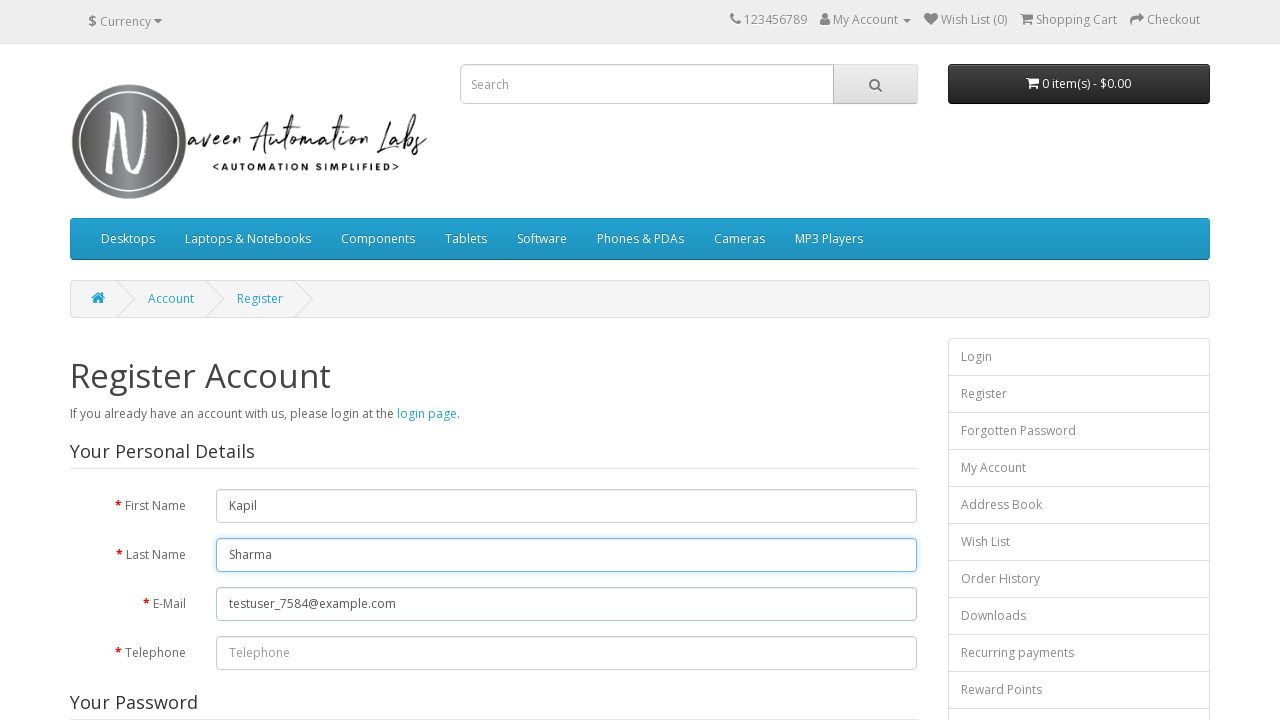

Filled telephone field with '9999999999' on #input-telephone
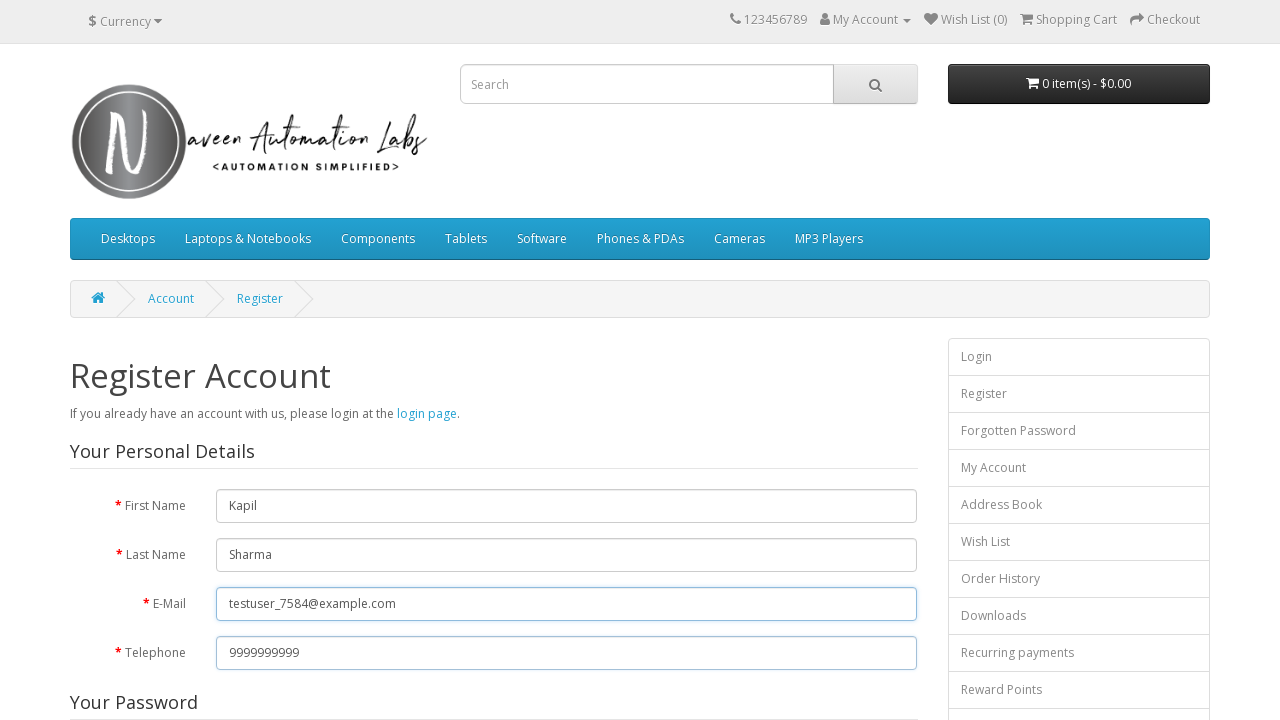

Filled password field with 'TestPass@2024' on #input-password
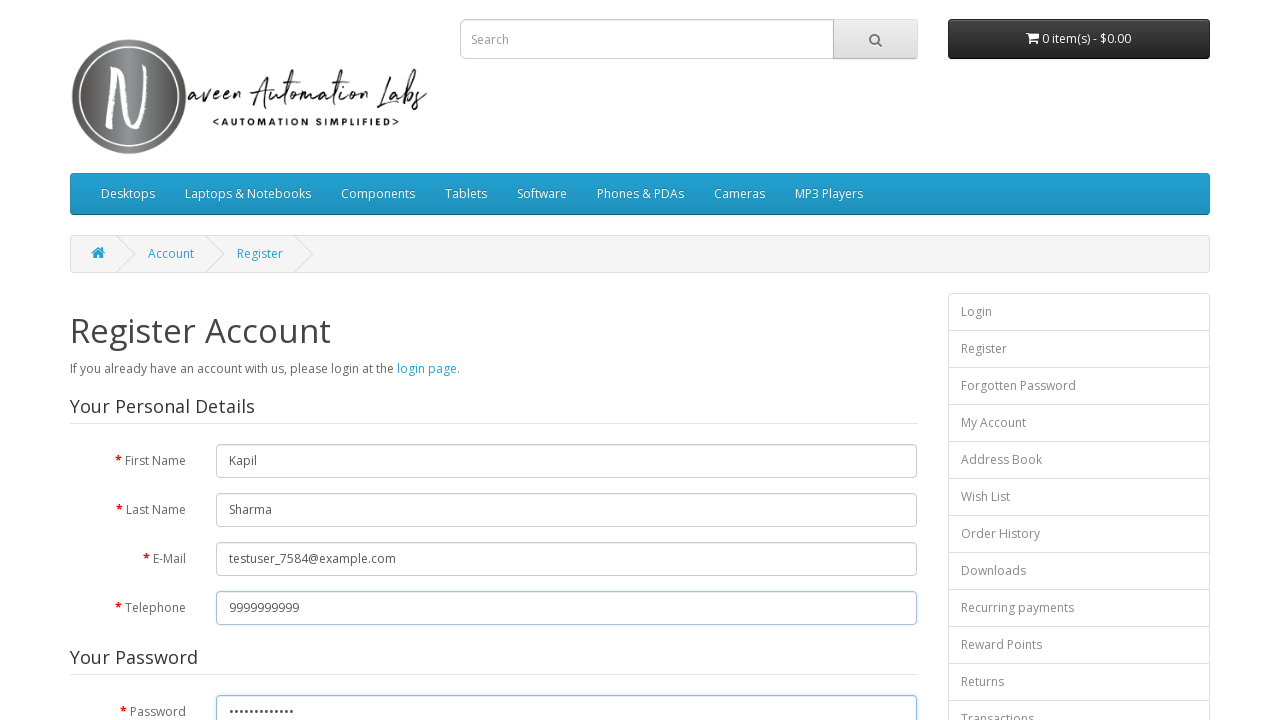

Filled confirm password field with 'TestPass@2024' on #input-confirm
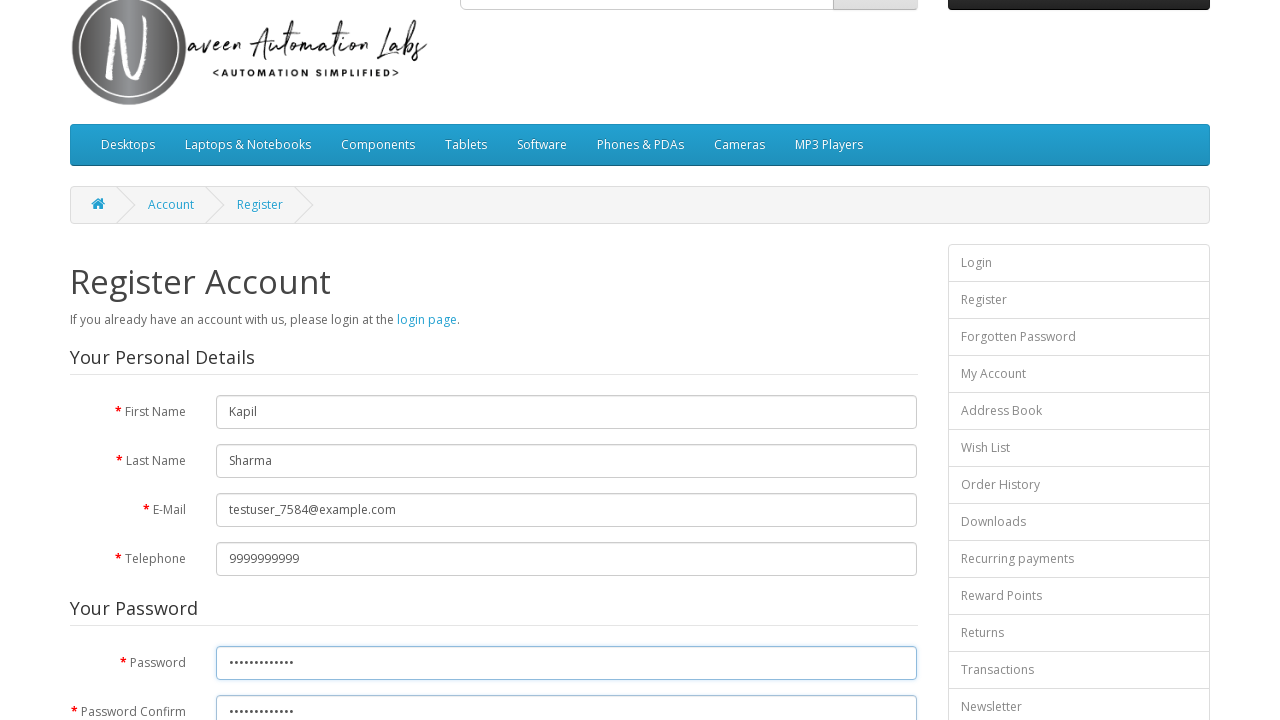

Checked privacy policy agreement checkbox at (825, 424) on xpath=//input[@name='agree']
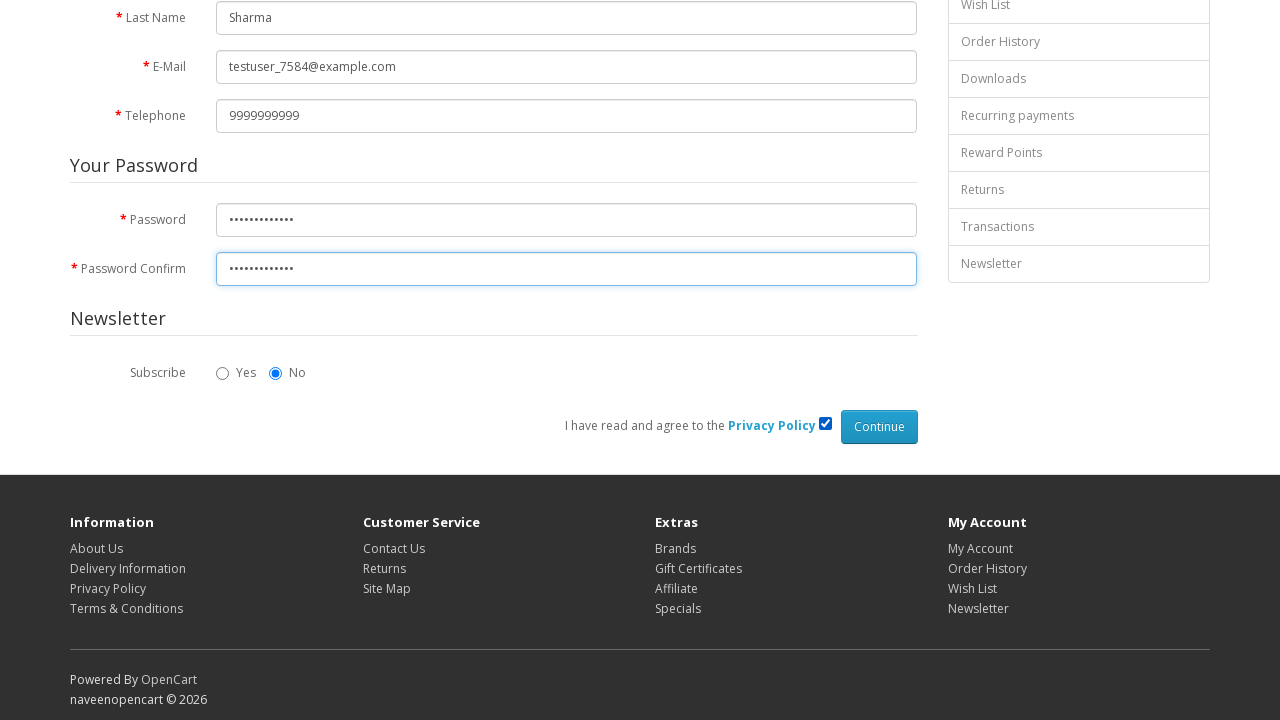

Clicked continue button to submit registration form at (879, 427) on #content > form > div > div > input.btn.btn-primary
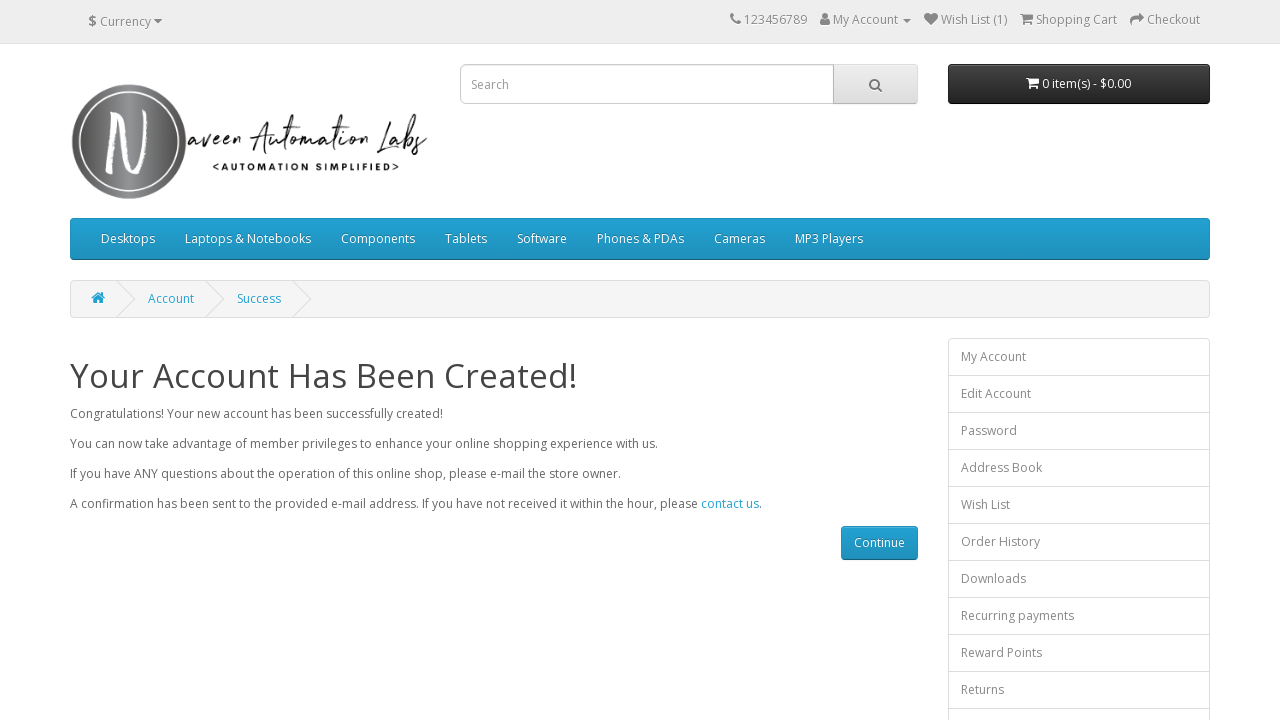

Registration successful - success message displayed
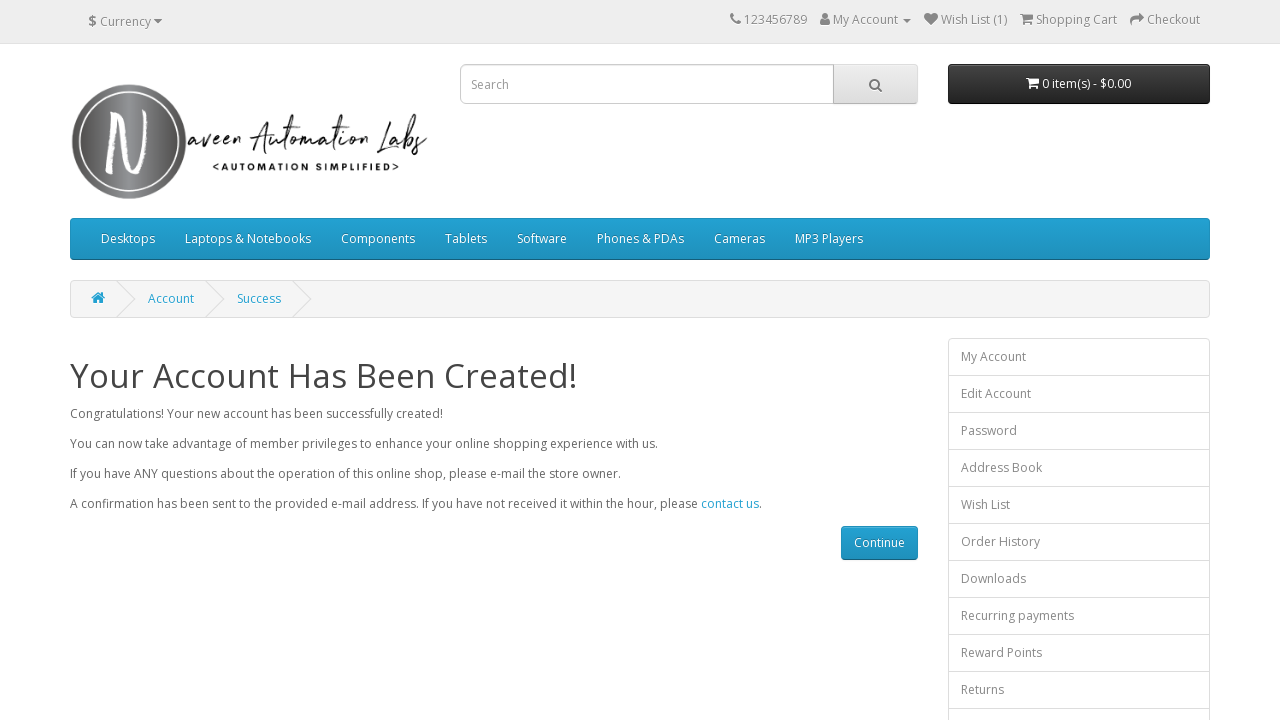

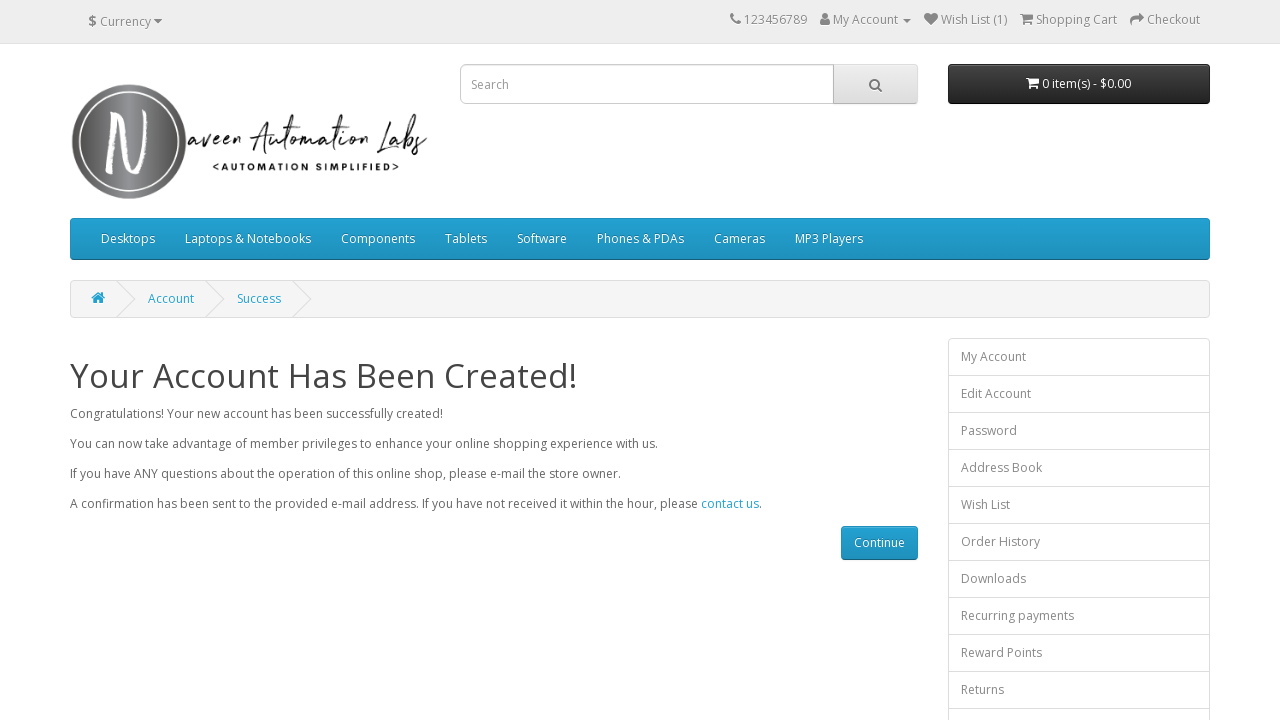